Tests a dropdown element by scrolling to it, extracting all available options, and verifying that the options are sorted alphabetically.

Starting URL: https://testautomationpractice.blogspot.com/

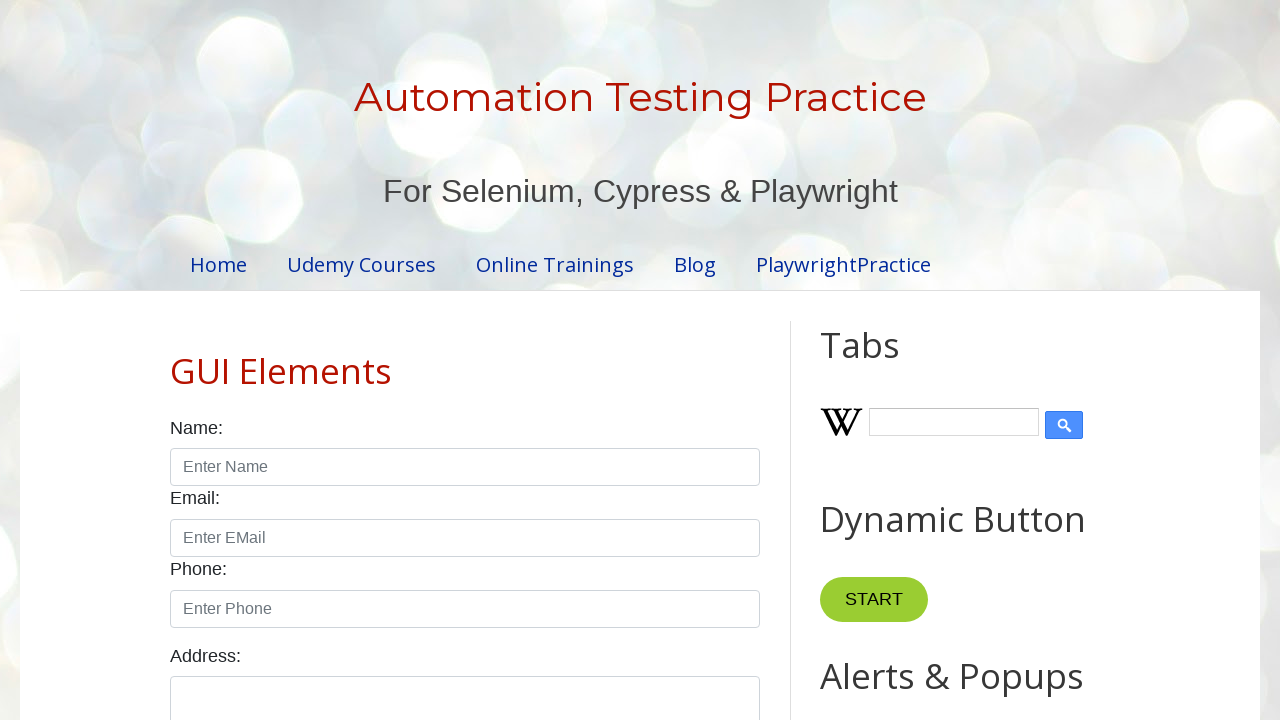

Set viewport size to 1920x1080
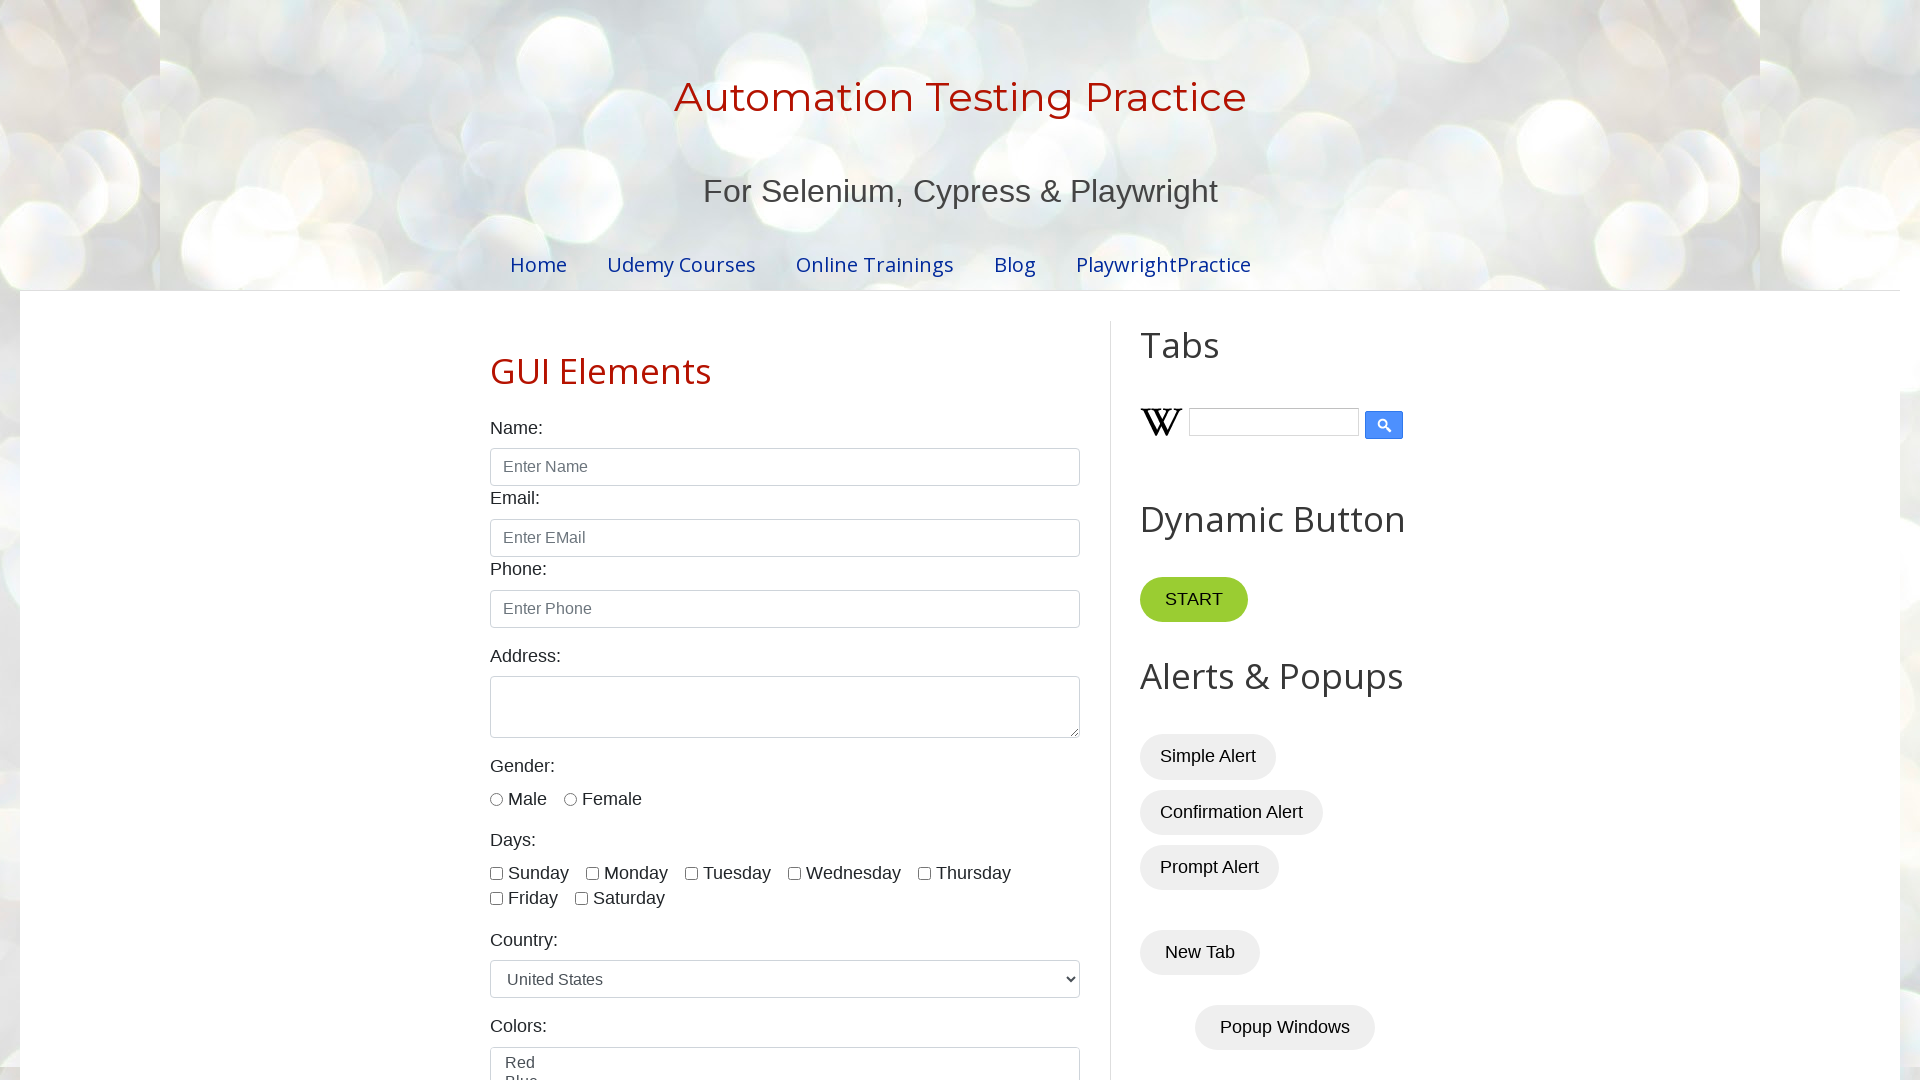

Located the animals dropdown element
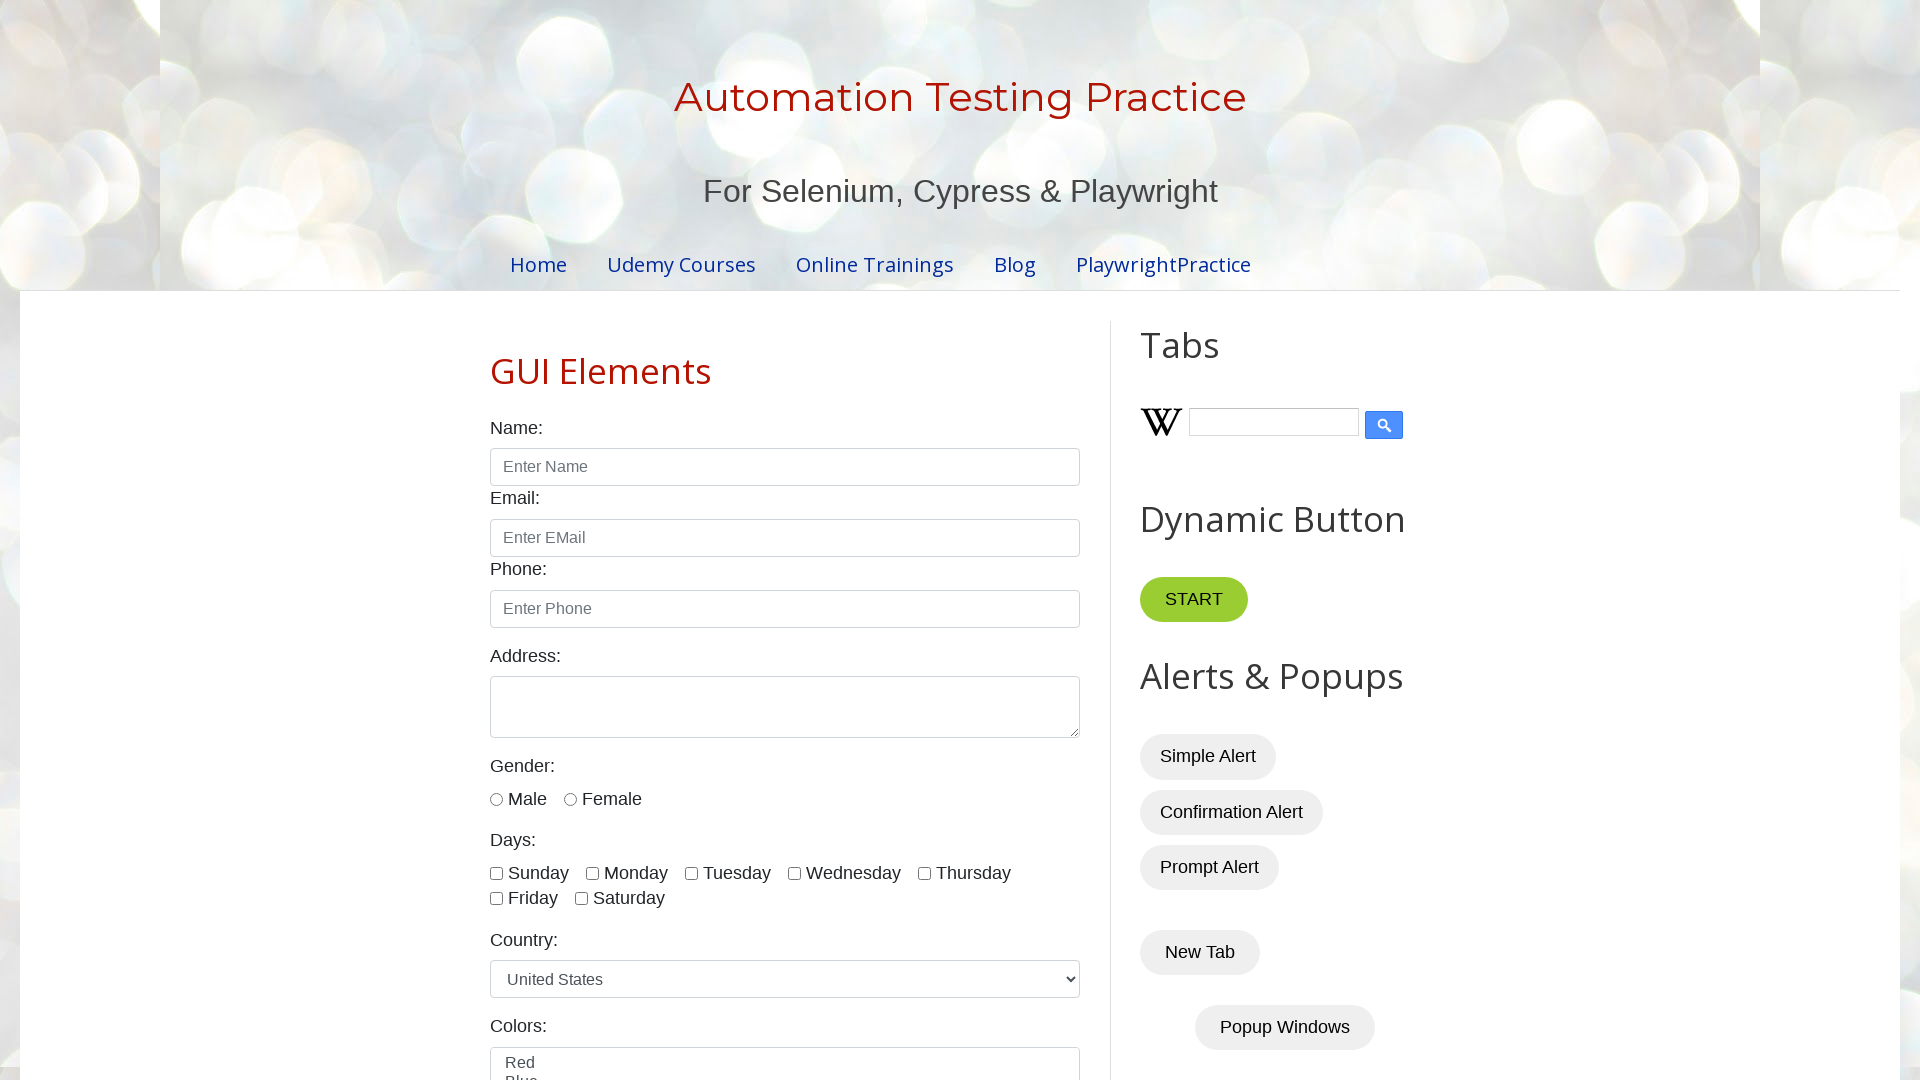

Scrolled to the animals dropdown element
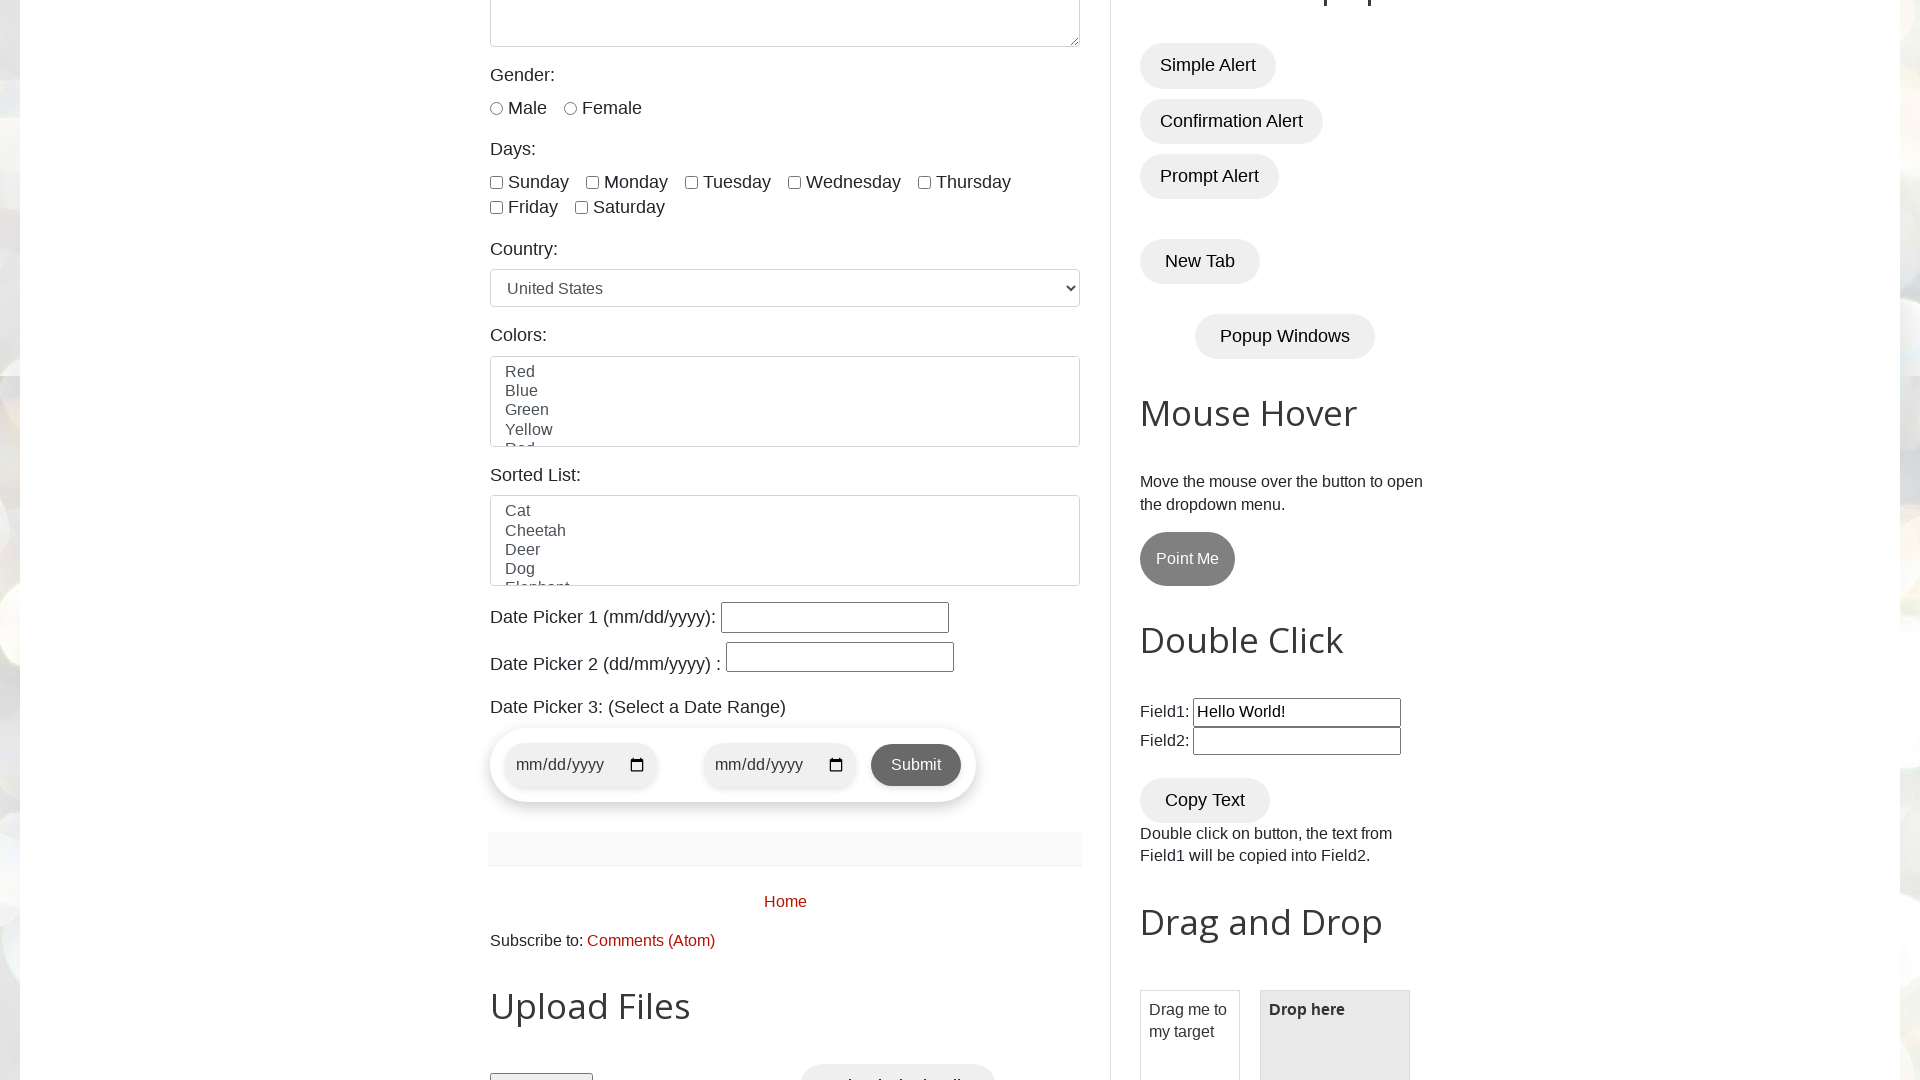

Retrieved all options from the dropdown
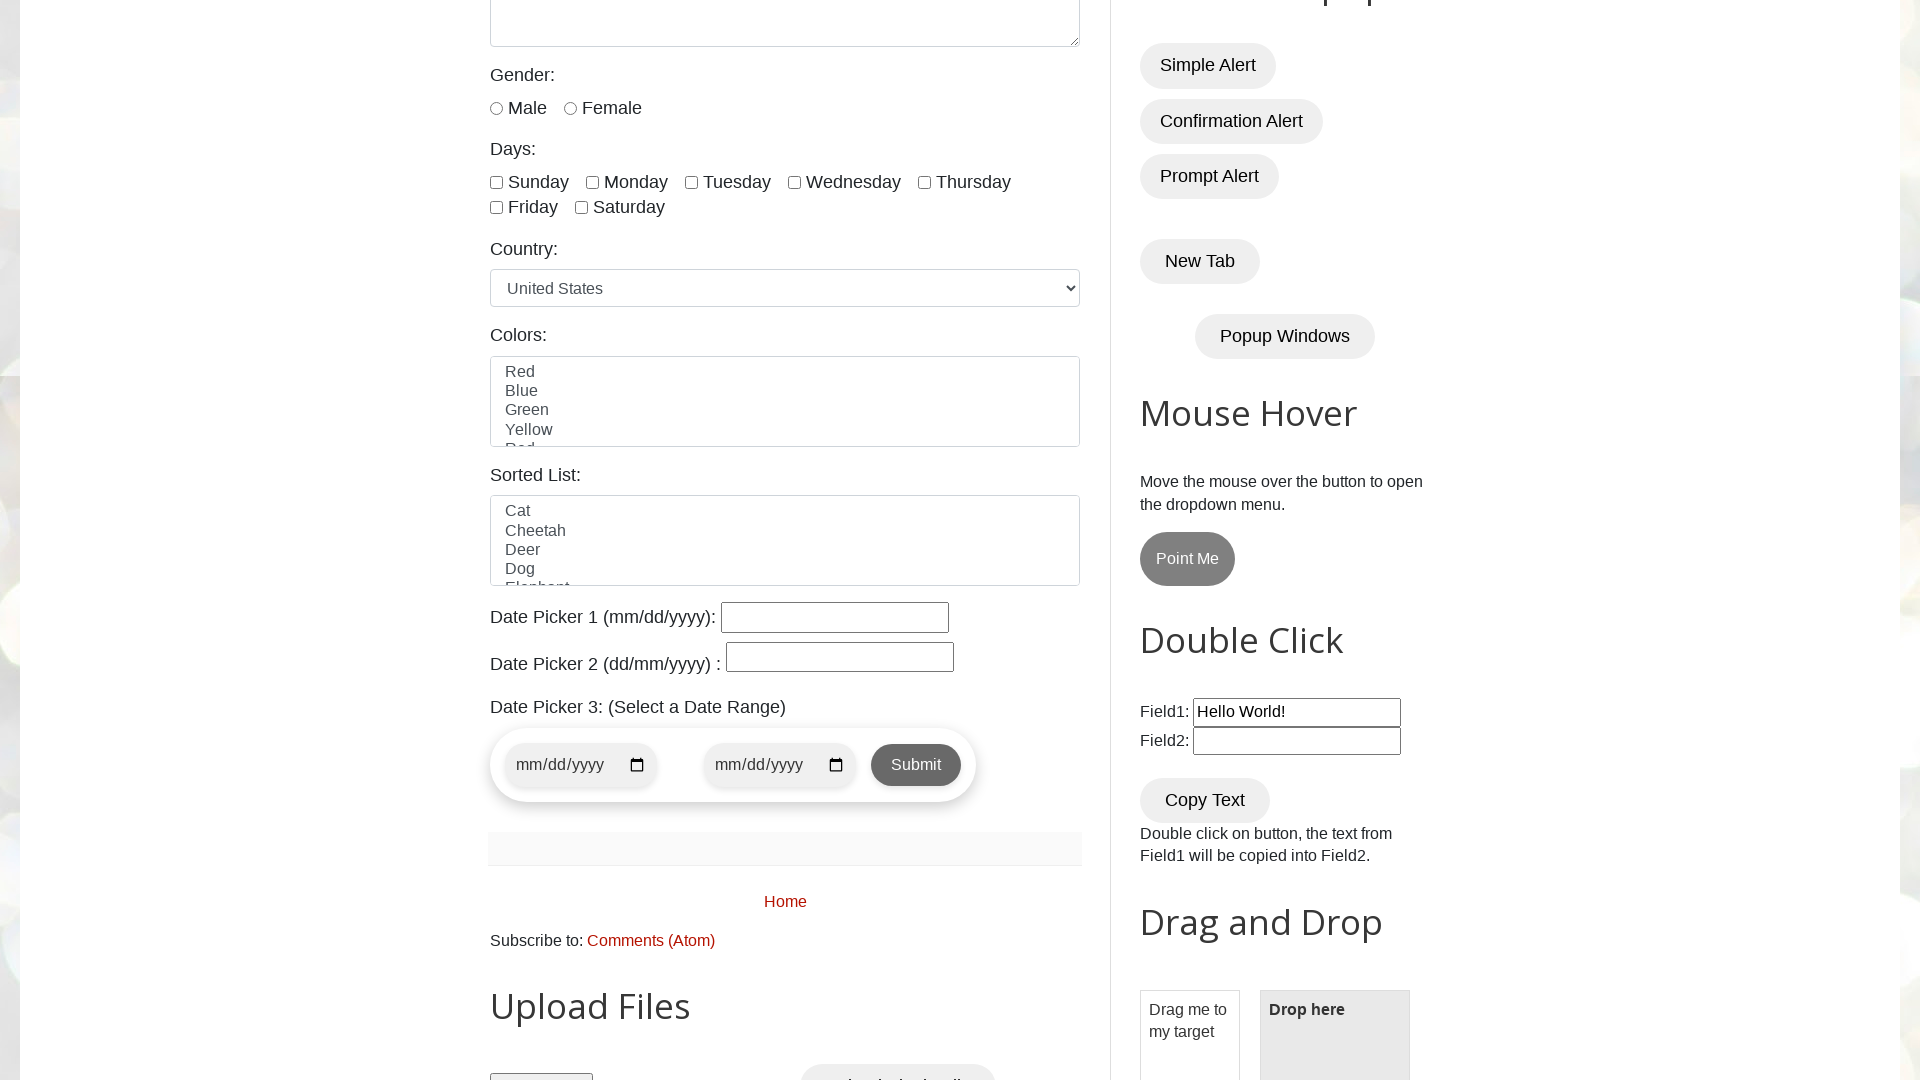

Extracted dropdown options: ['\n        Cat\n      ', '\n        Cheetah\n      ', '\n        Deer\n      ', '\n        Dog\n      ', '\n        Elephant\n      ', '\n        Fox\n      ', '\n        Giraffe\n      ', '\n        Lion\n      ', '\n        Rabbit\n      ', '\n        Zebra\n      ']
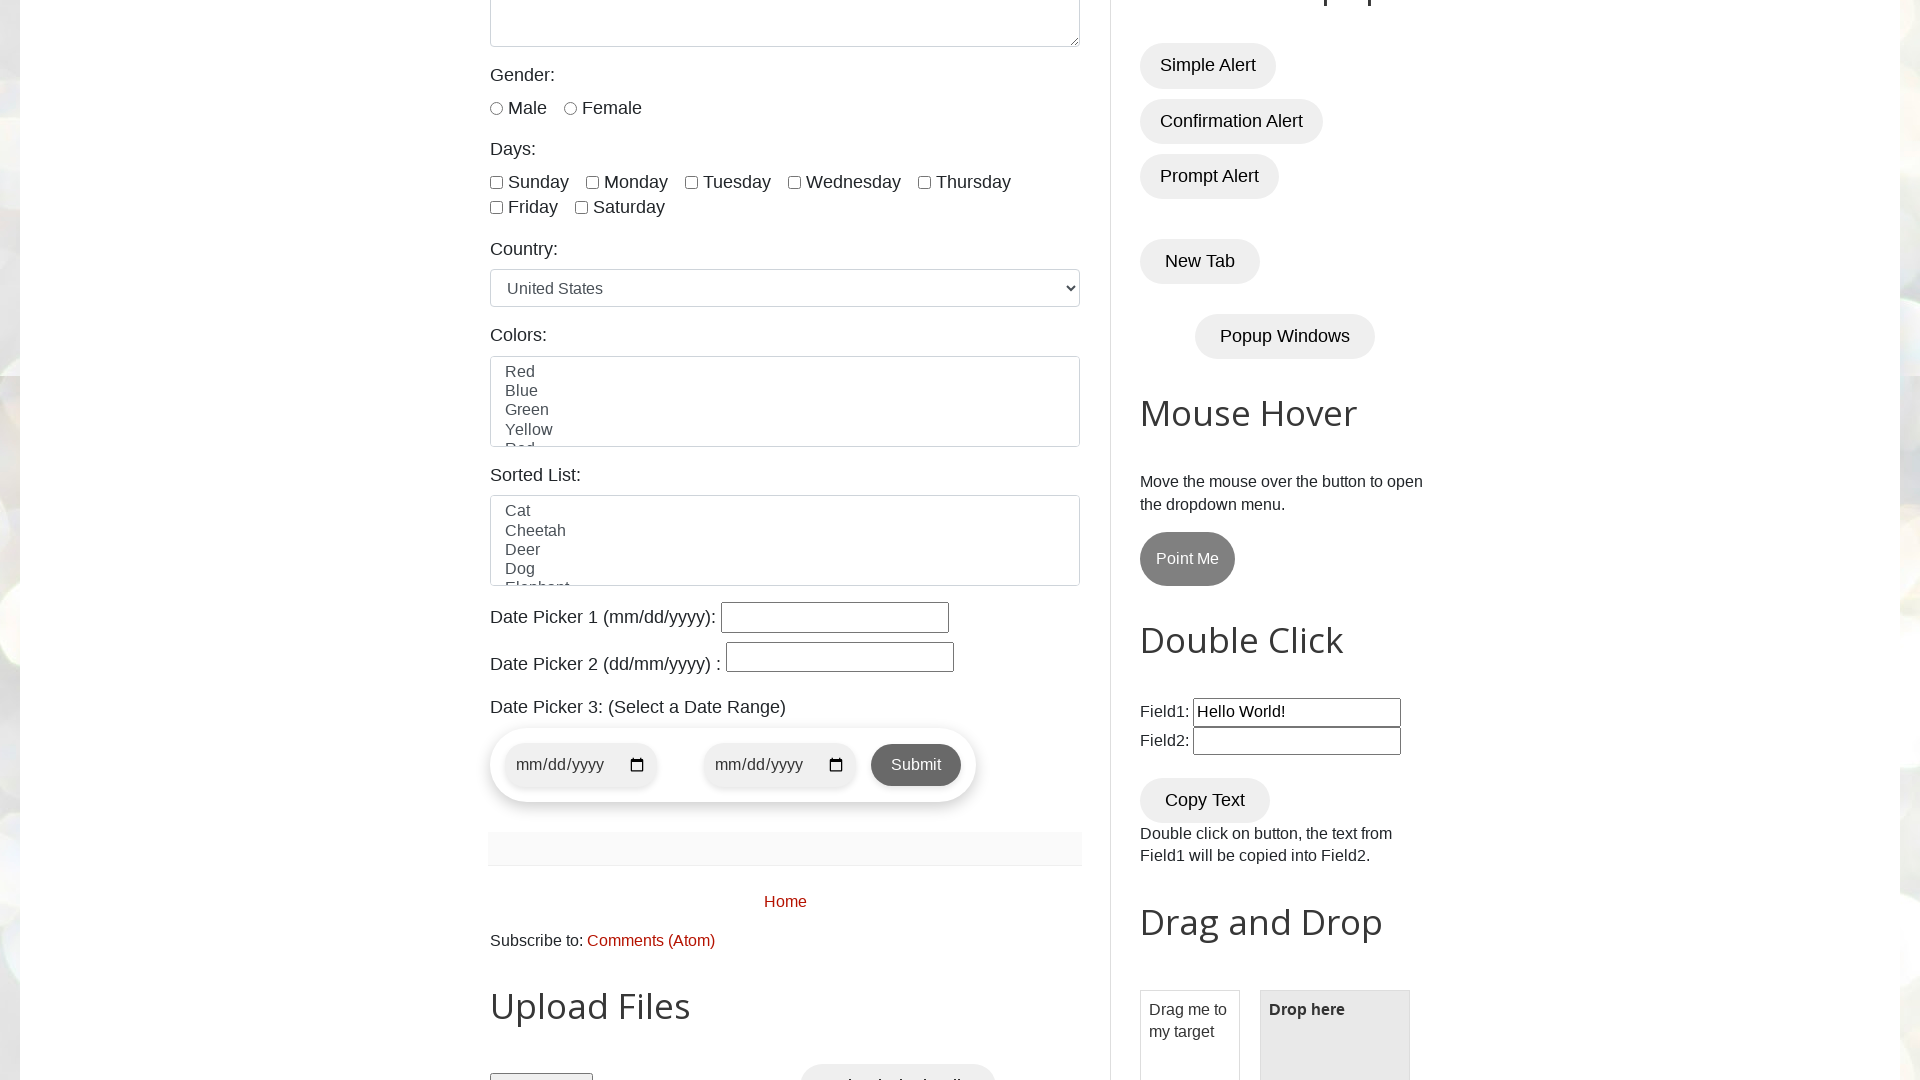

Created sorted list: ['\n        Cat\n      ', '\n        Cheetah\n      ', '\n        Deer\n      ', '\n        Dog\n      ', '\n        Elephant\n      ', '\n        Fox\n      ', '\n        Giraffe\n      ', '\n        Lion\n      ', '\n        Rabbit\n      ', '\n        Zebra\n      ']
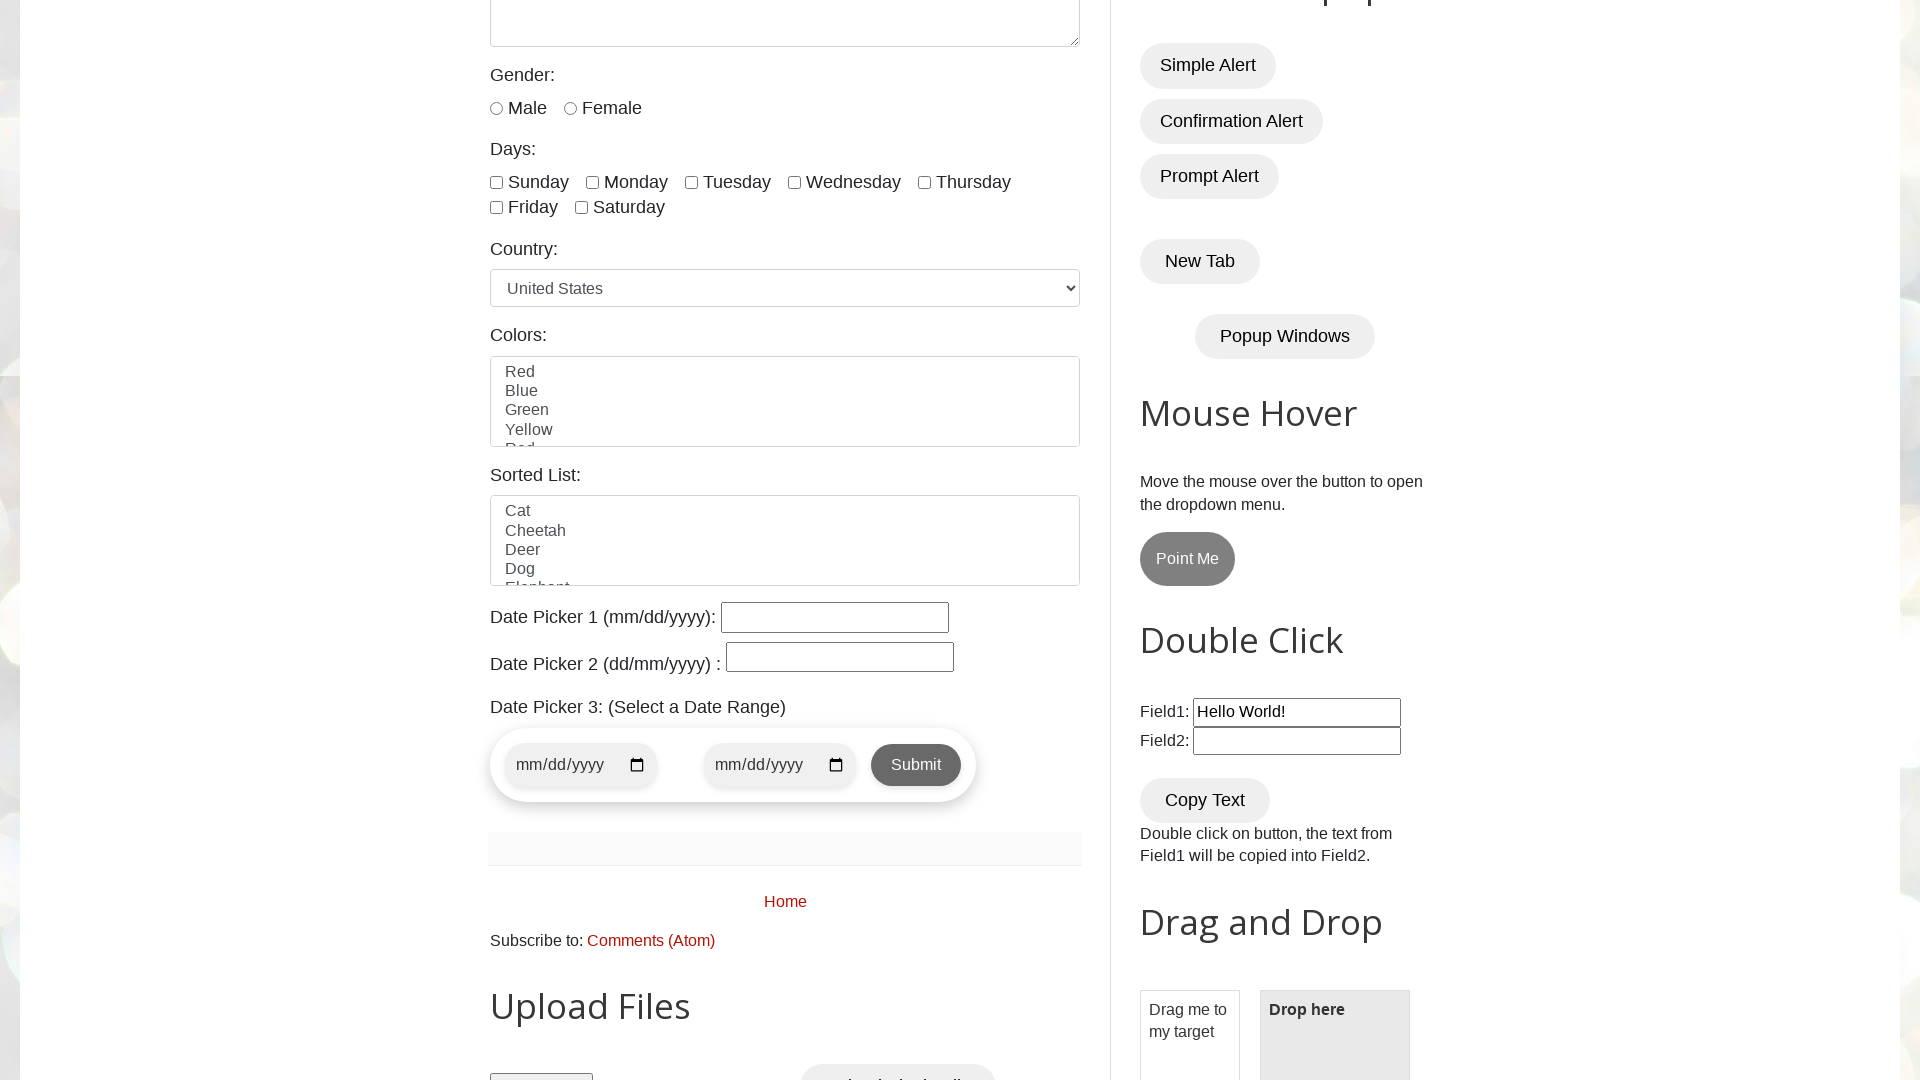

Verified that dropdown options are sorted alphabetically
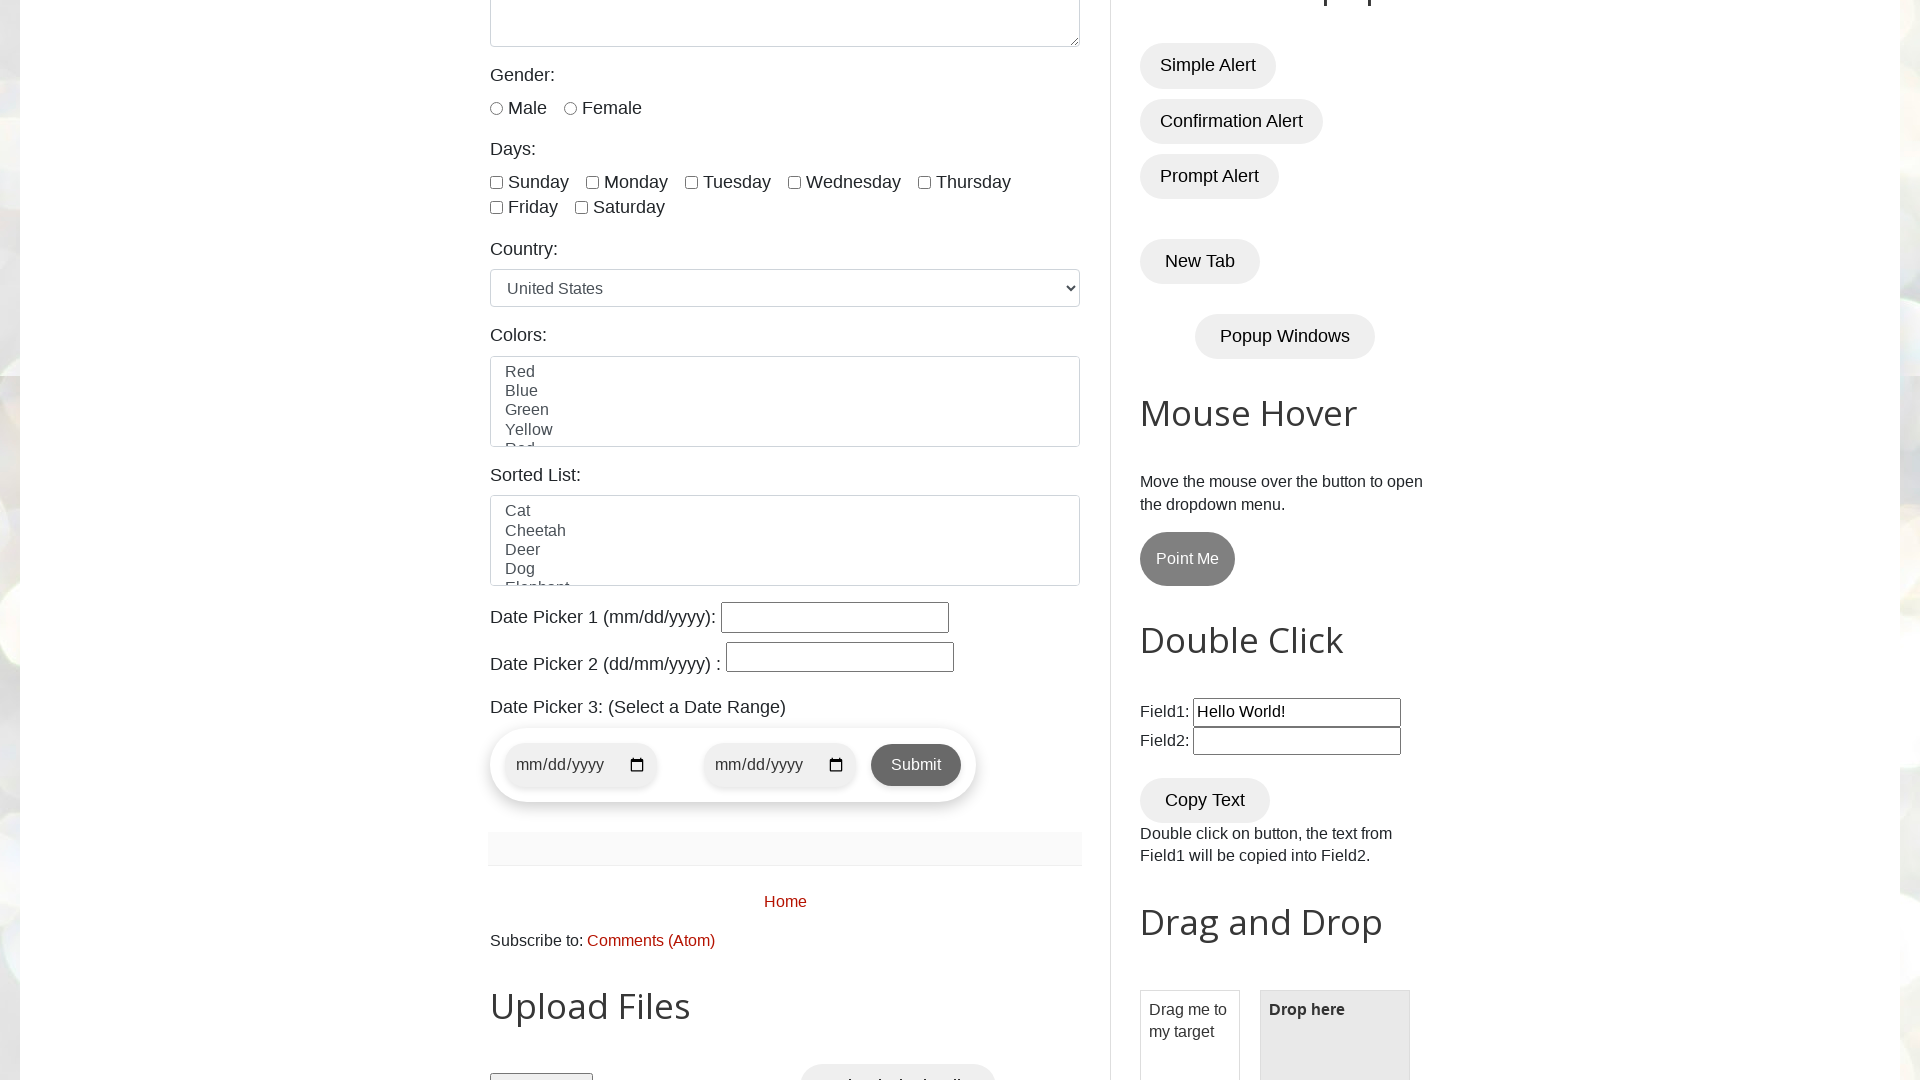

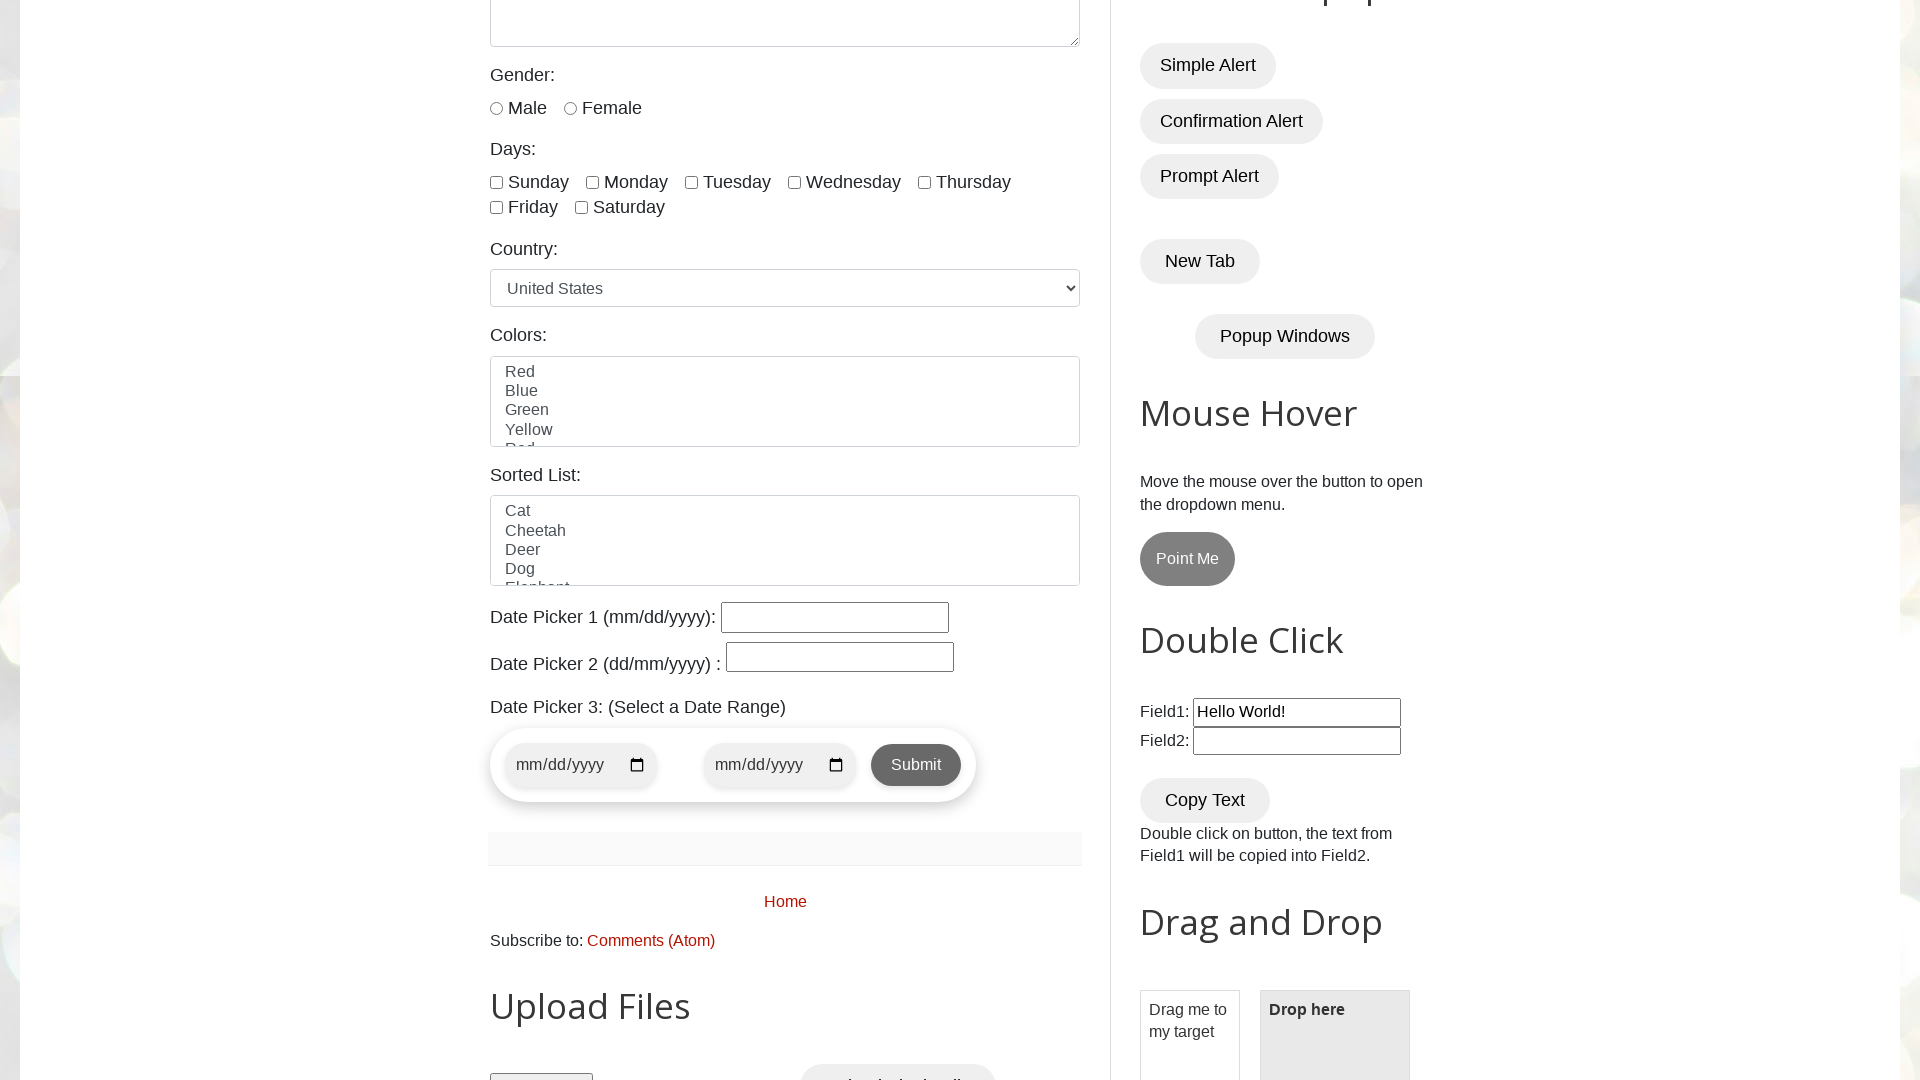